Tests handling of a simple JavaScript alert by clicking a button to trigger the alert, accepting it, and verifying the result text

Starting URL: http://practice.cydeo.com/javascript_alerts

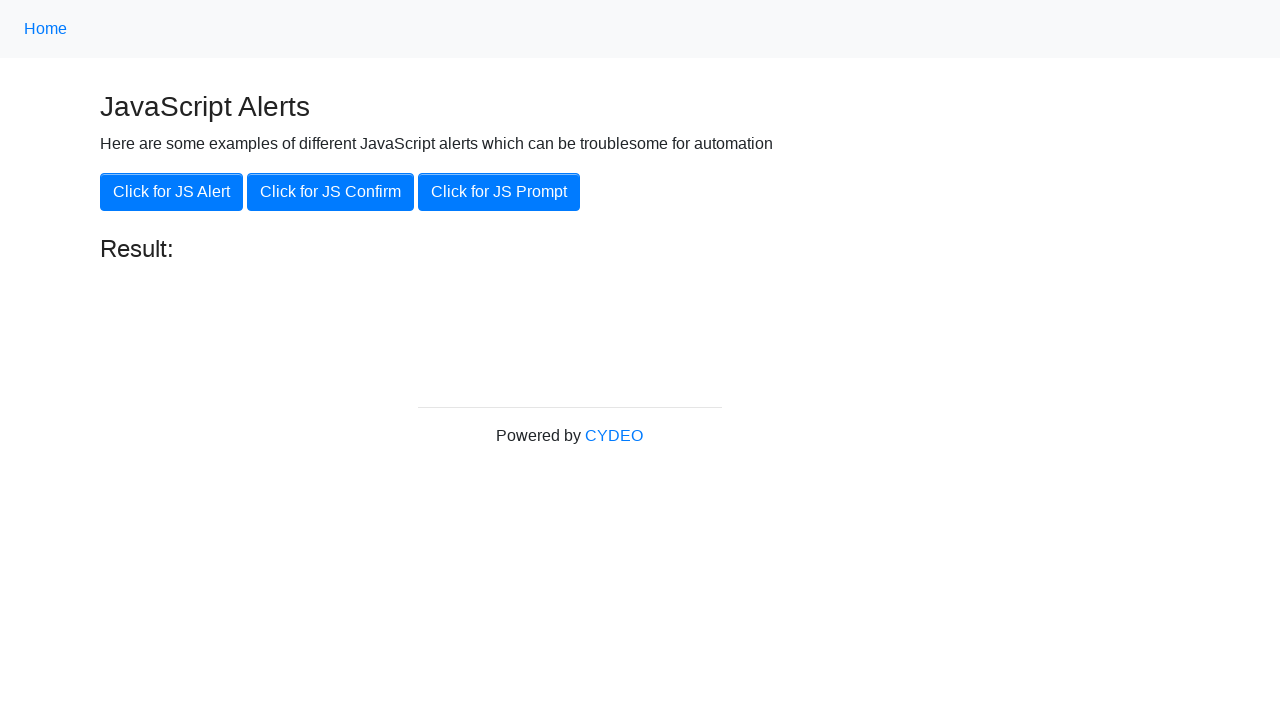

Clicked button to trigger JavaScript alert at (172, 192) on xpath=//button[.='Click for JS Alert']
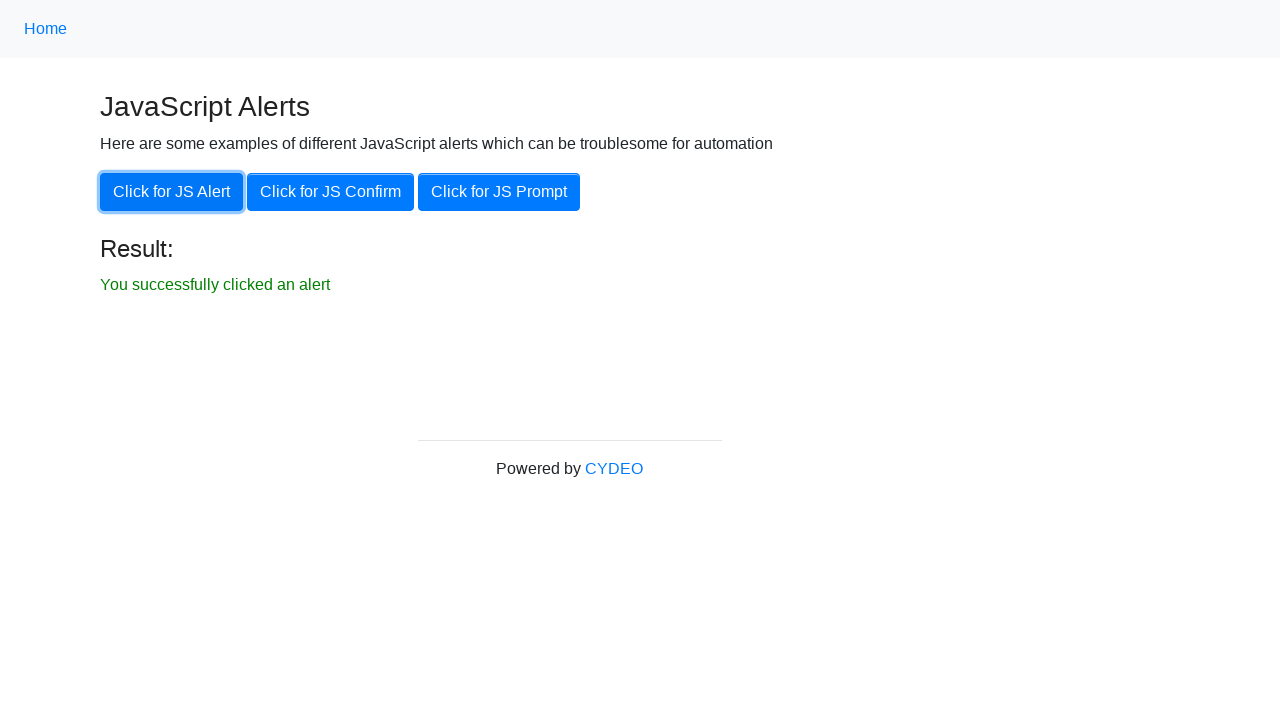

Set up dialog handler to accept alerts
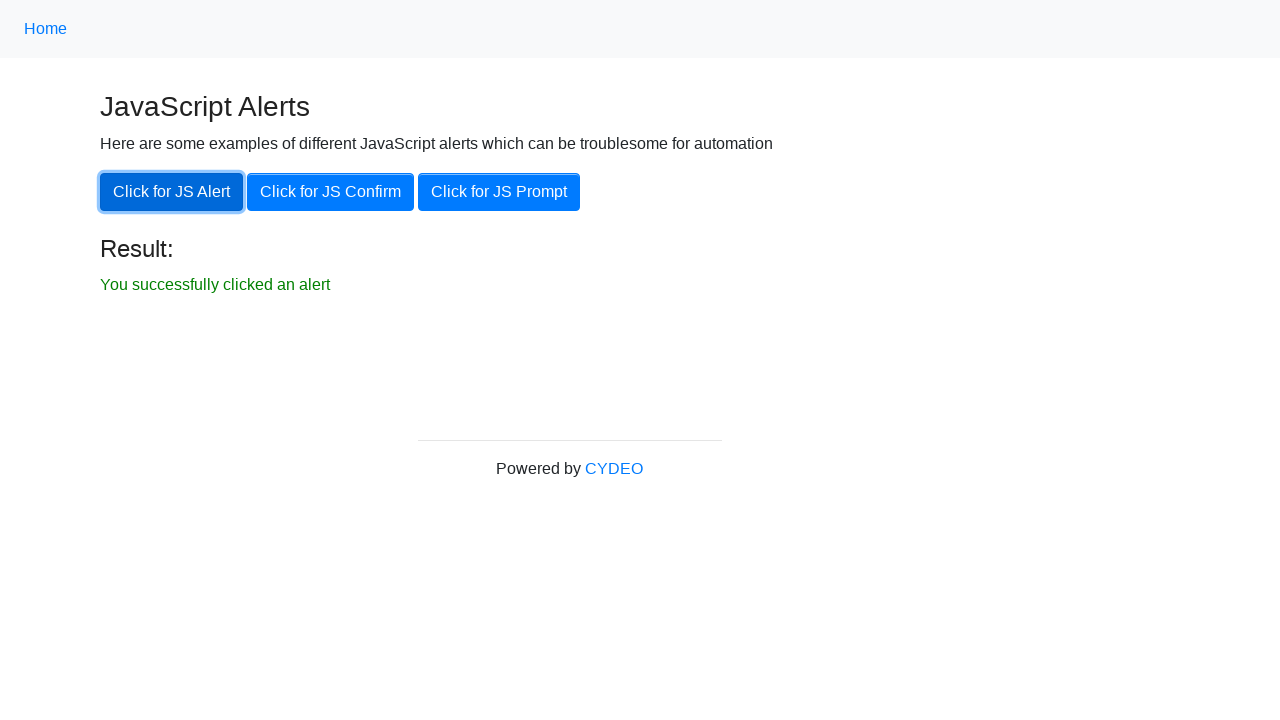

Clicked button to trigger alert with handler active at (172, 192) on xpath=//button[.='Click for JS Alert']
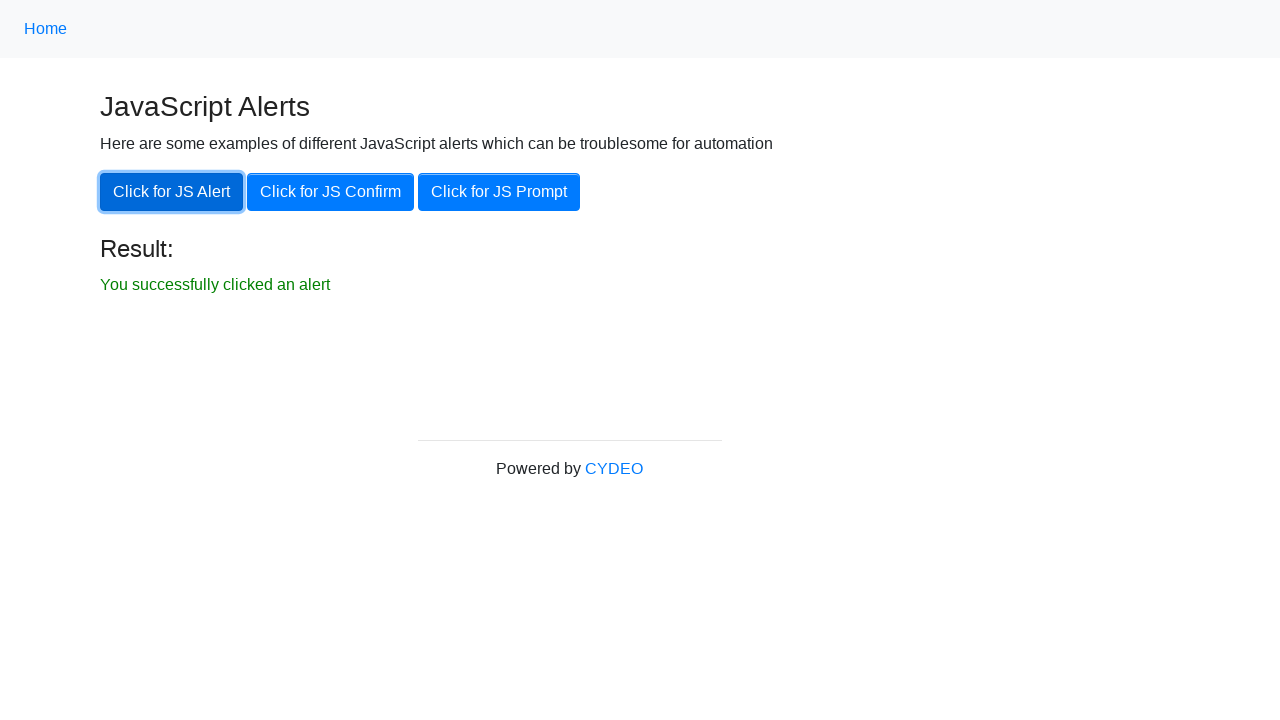

Result text element loaded after alert acceptance
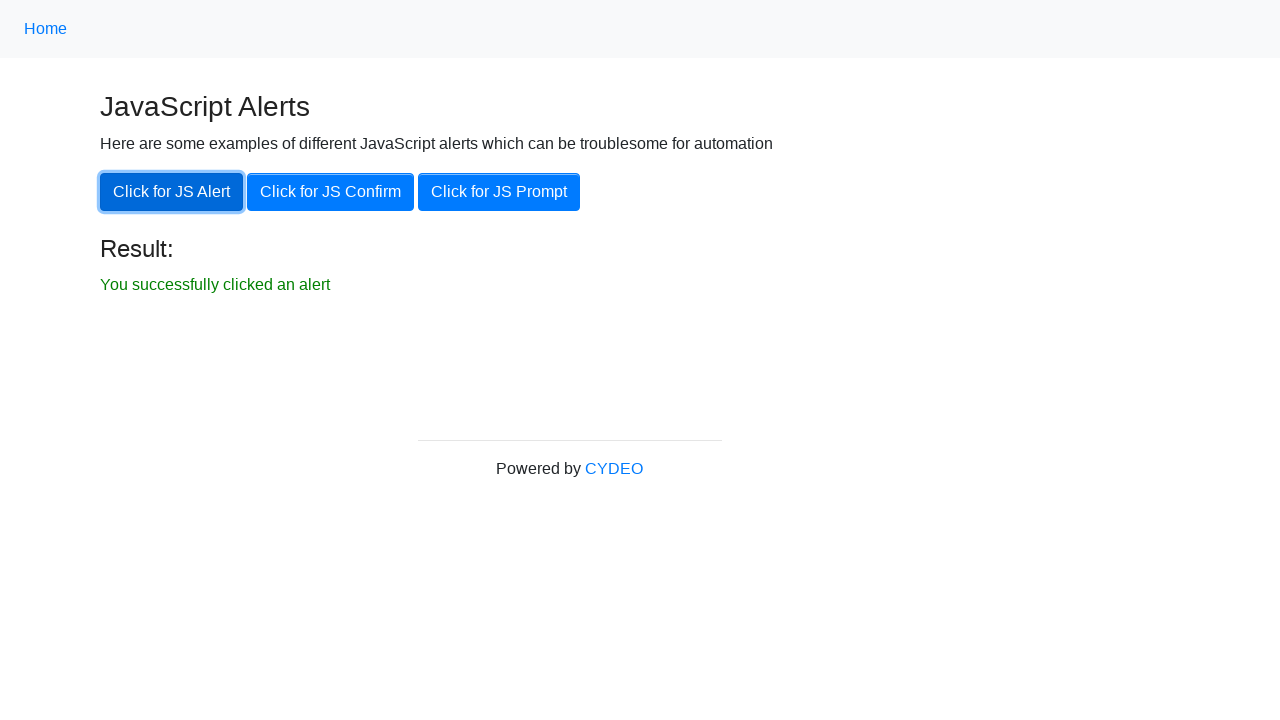

Retrieved result text: 'You successfully clicked an alert'
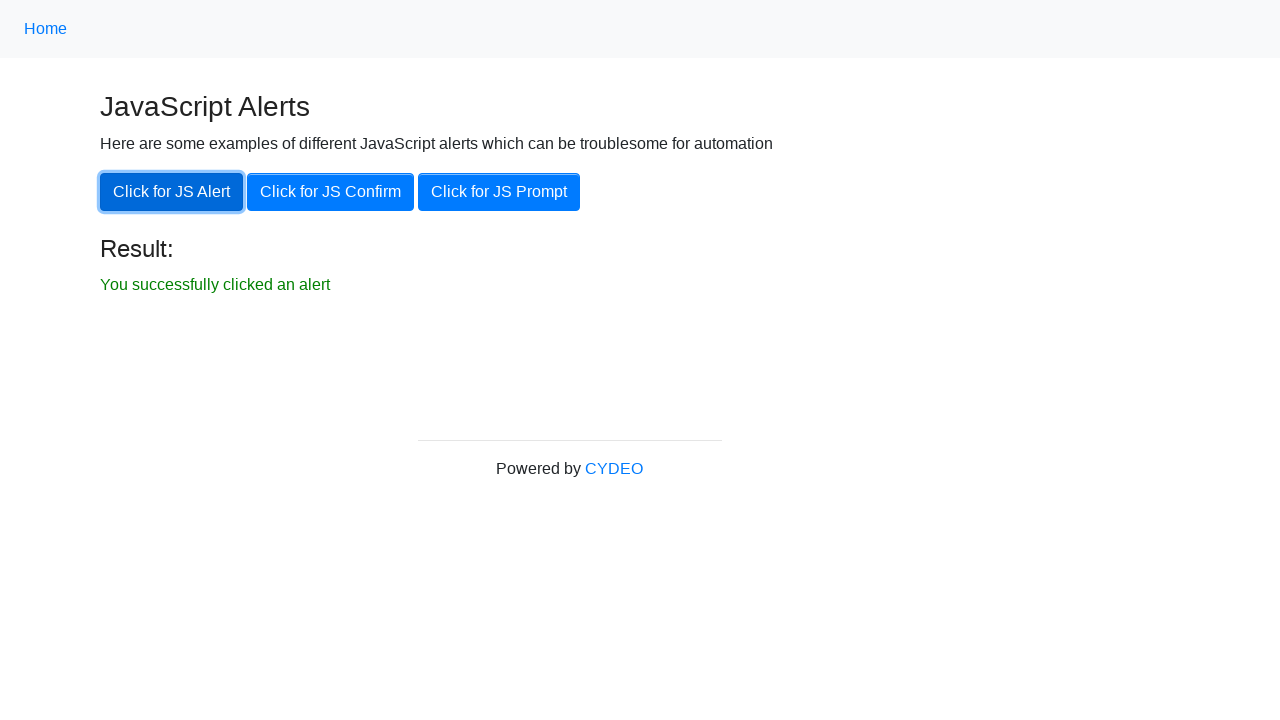

Verified result text matches expected message
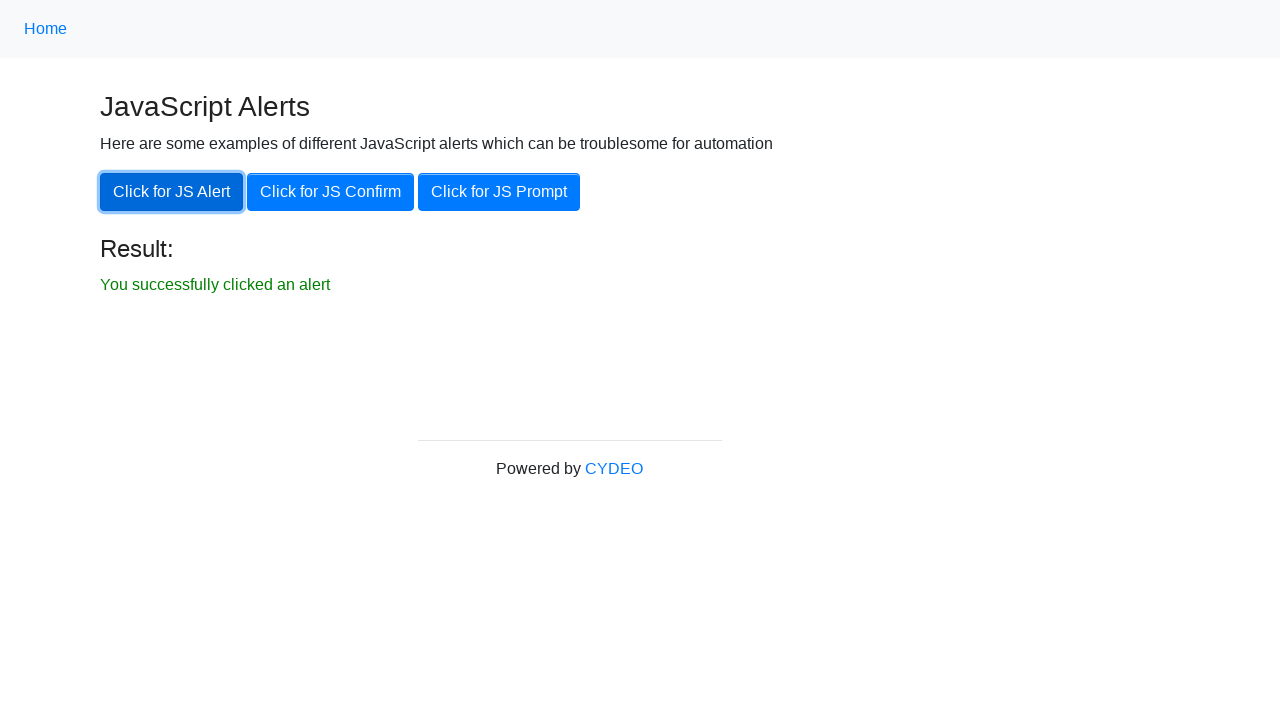

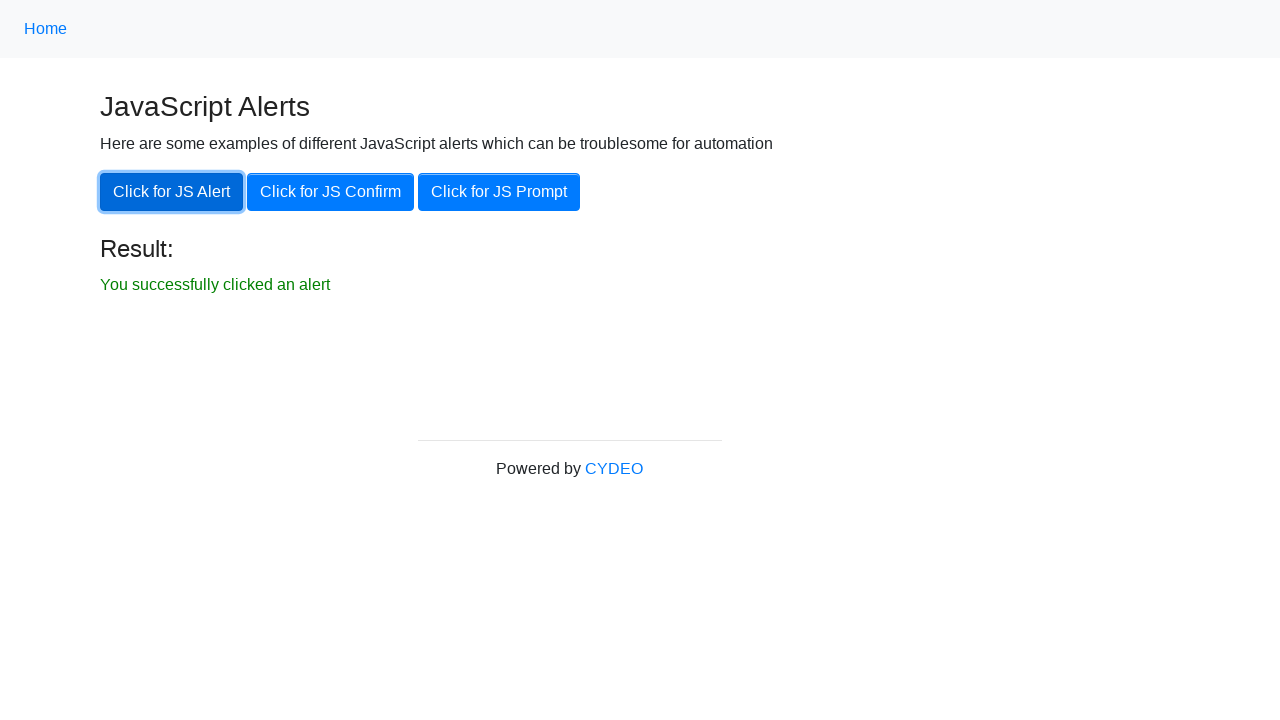